Tests filtering to display all items after switching filters

Starting URL: https://demo.playwright.dev/todomvc

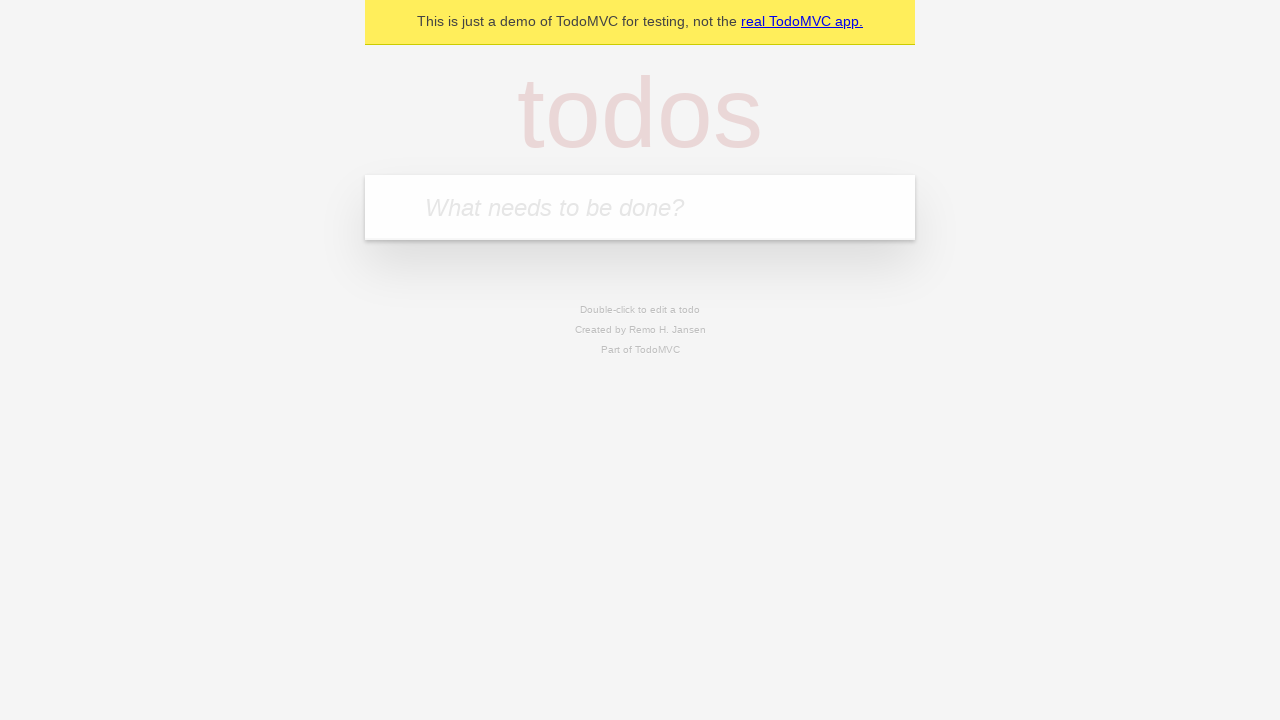

Filled todo input with 'buy some cheese' on internal:attr=[placeholder="What needs to be done?"i]
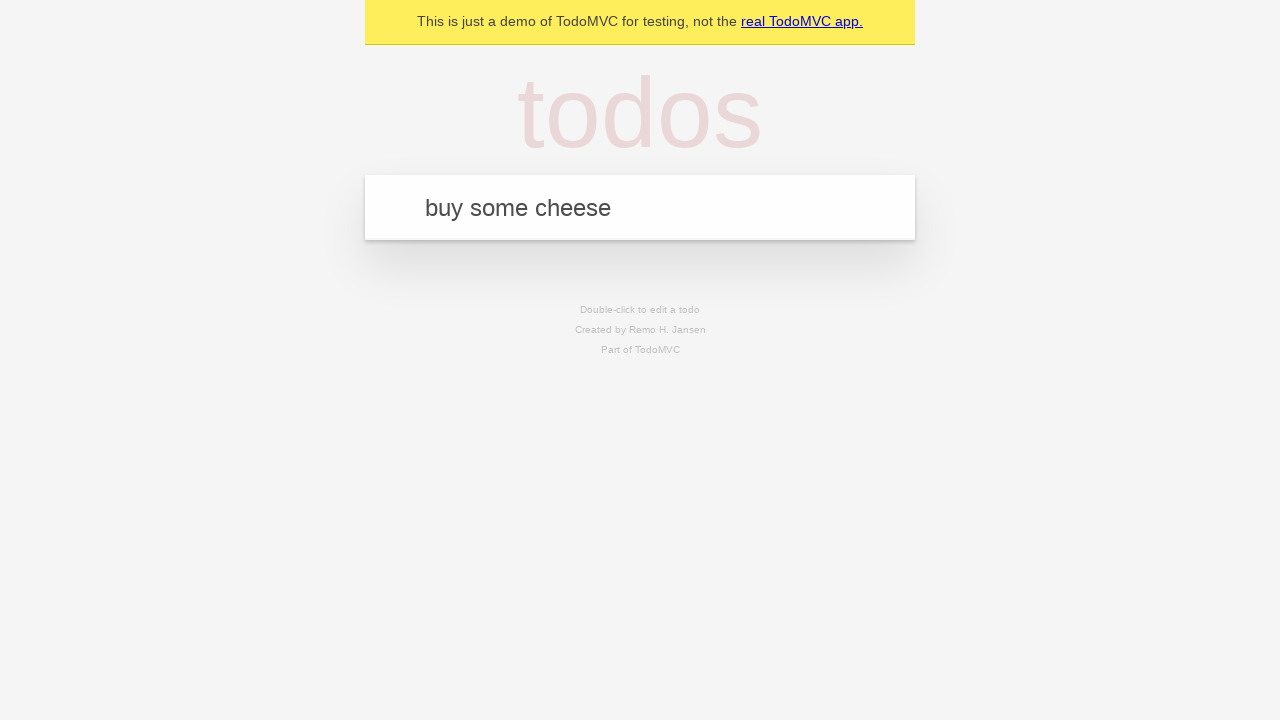

Pressed Enter to add first todo item on internal:attr=[placeholder="What needs to be done?"i]
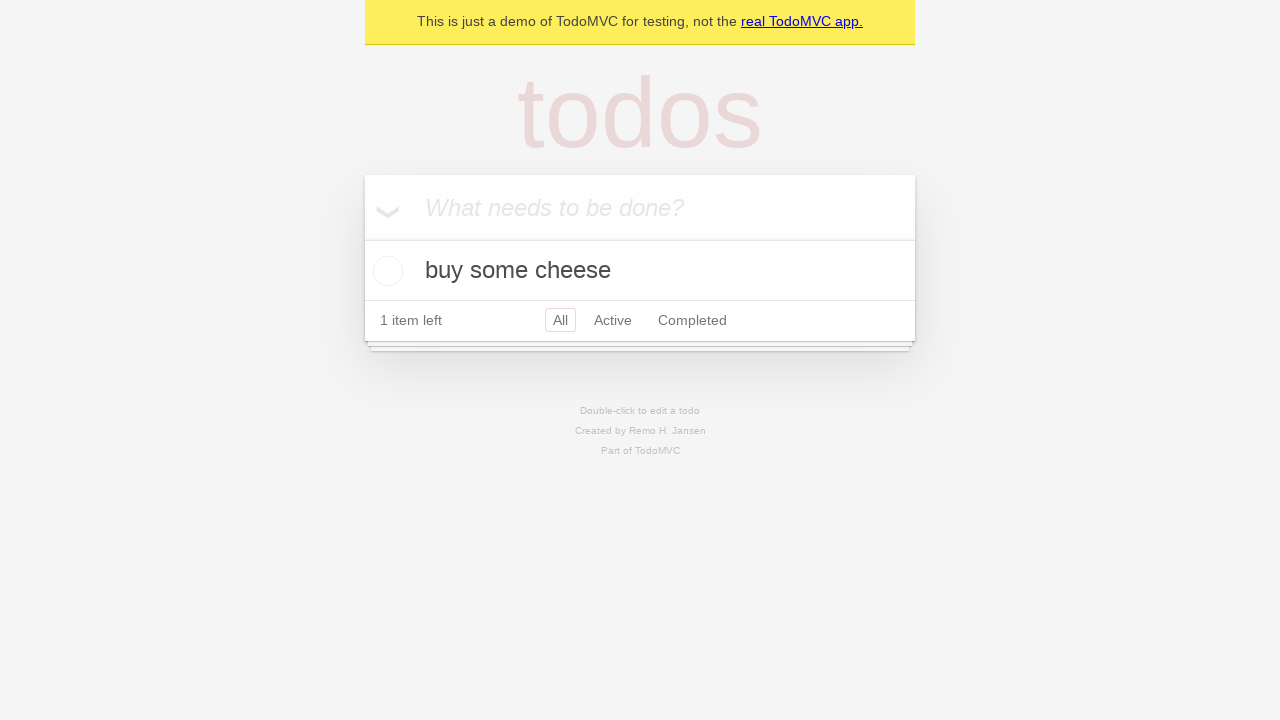

Filled todo input with 'feed the cat' on internal:attr=[placeholder="What needs to be done?"i]
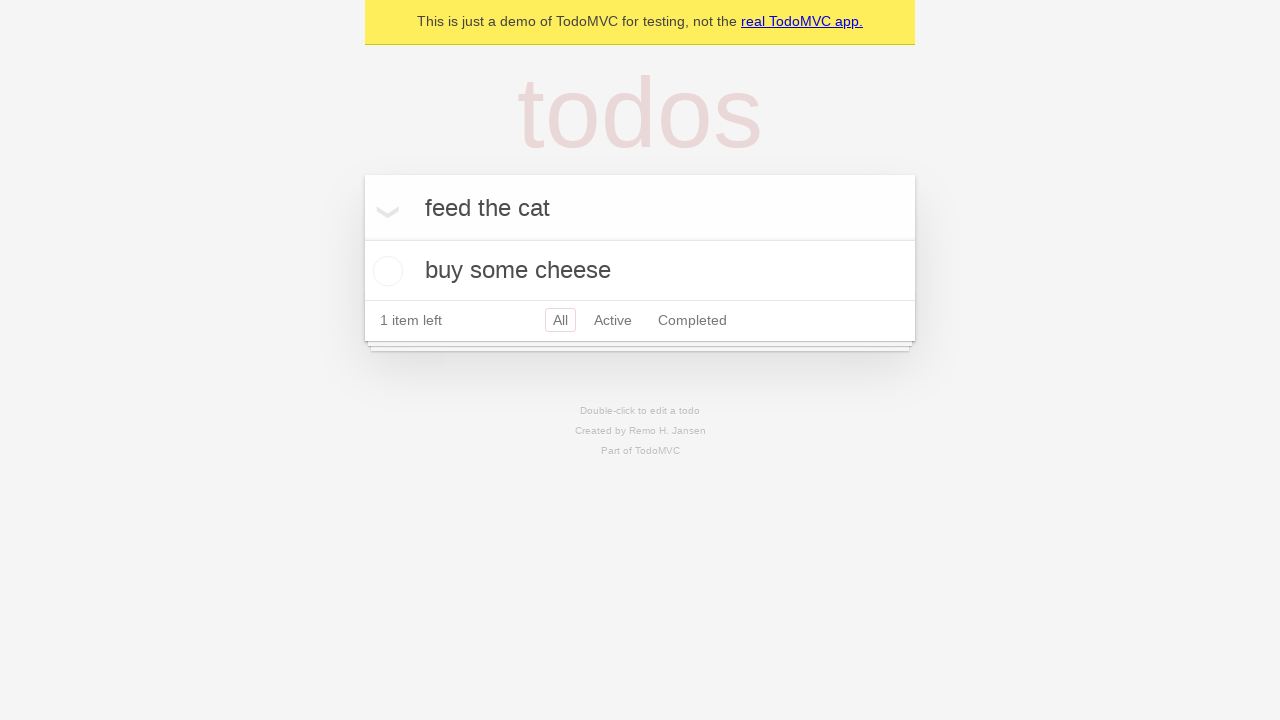

Pressed Enter to add second todo item on internal:attr=[placeholder="What needs to be done?"i]
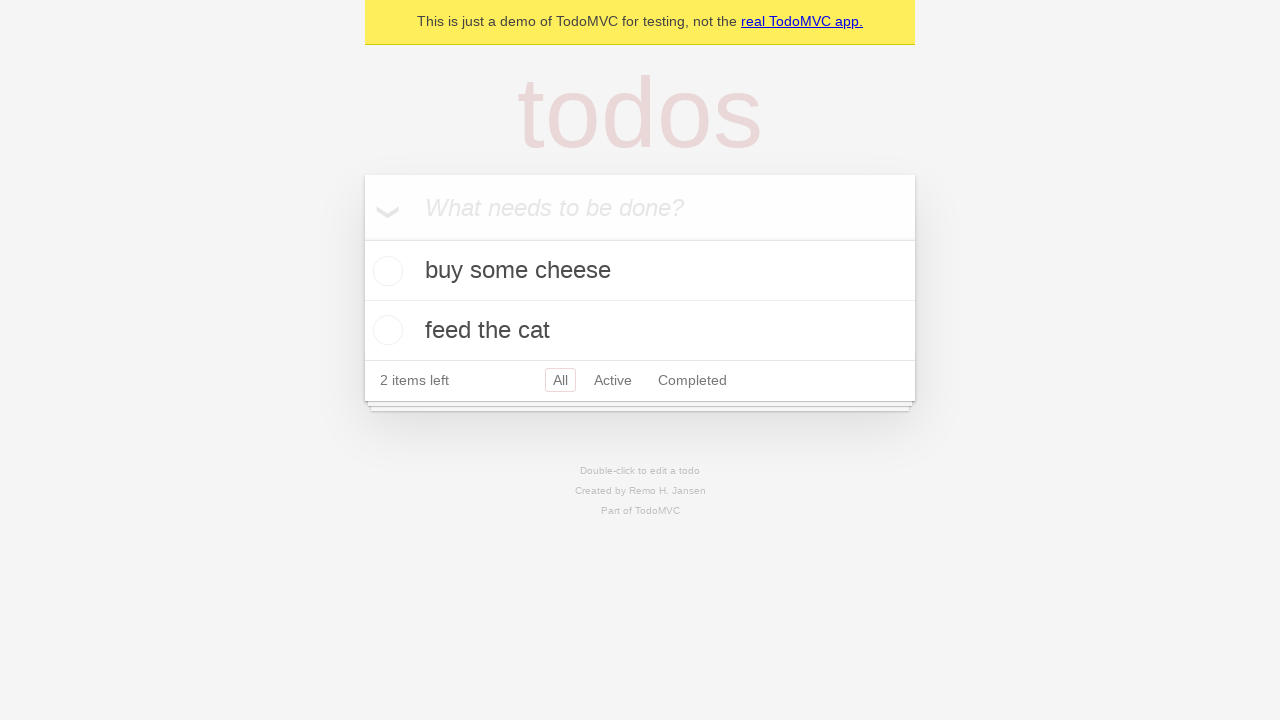

Filled todo input with 'book a doctors appointment' on internal:attr=[placeholder="What needs to be done?"i]
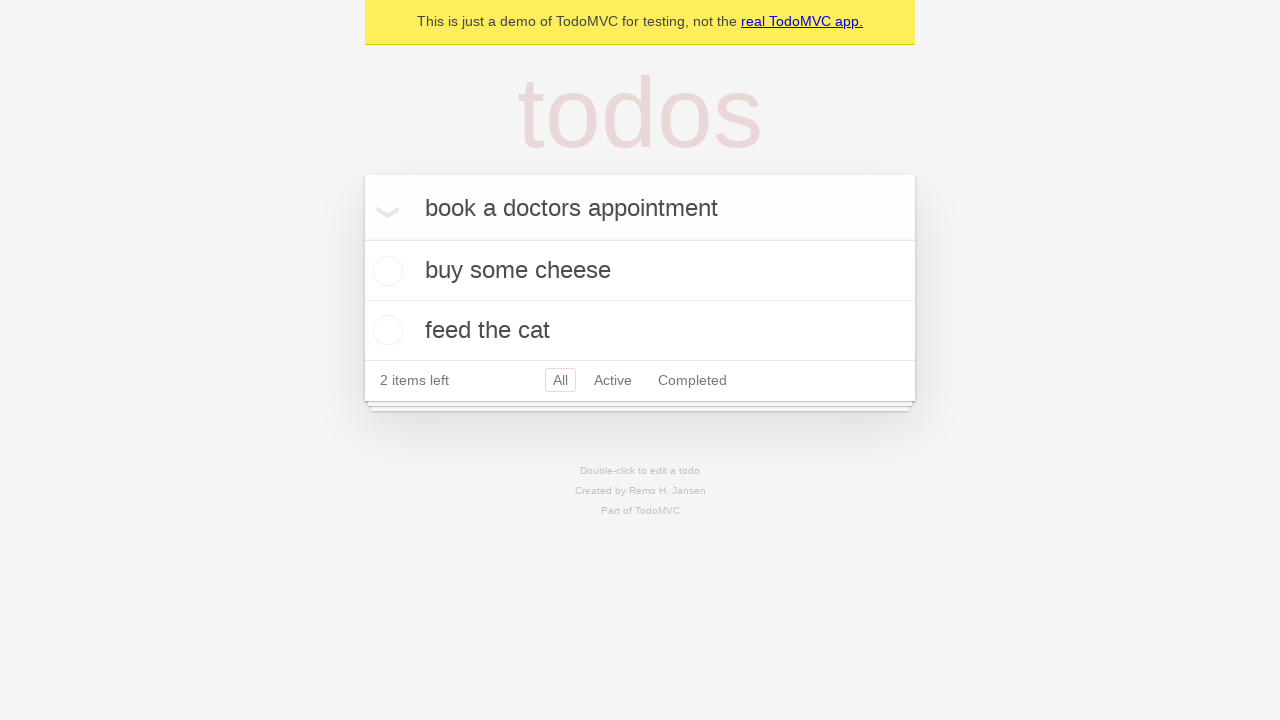

Pressed Enter to add third todo item on internal:attr=[placeholder="What needs to be done?"i]
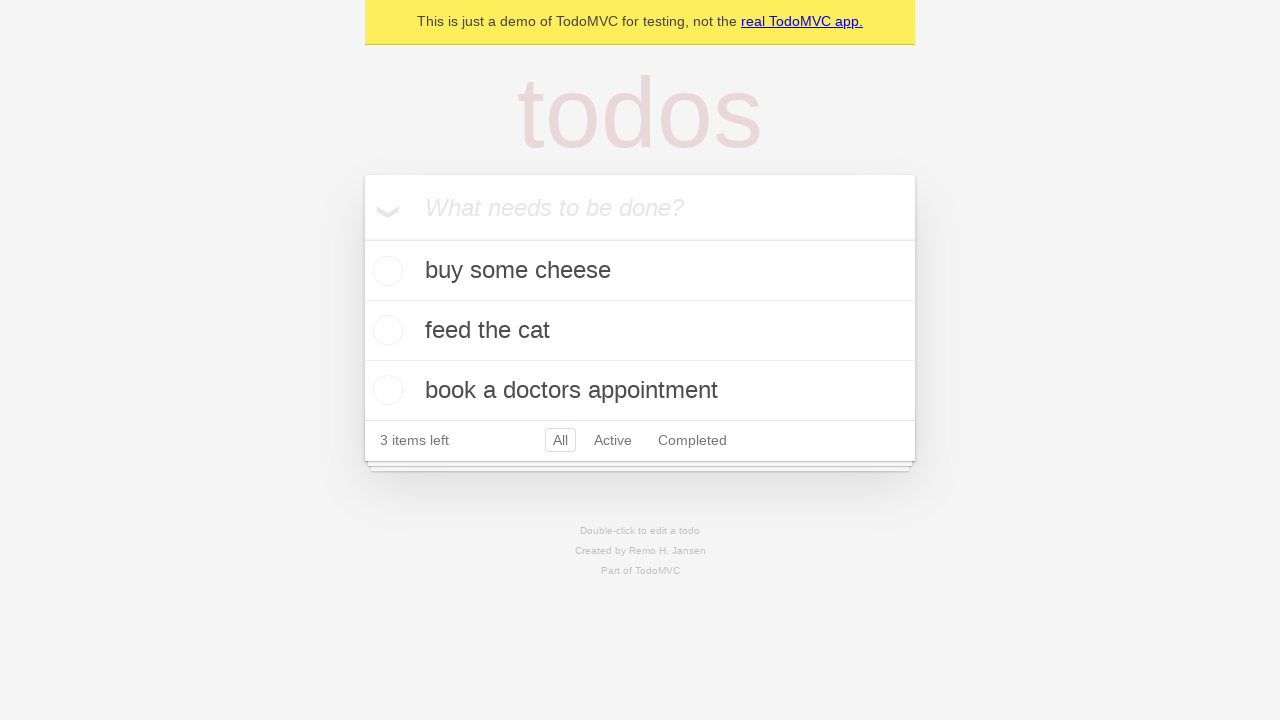

Checked the second todo item checkbox at (385, 330) on internal:testid=[data-testid="todo-item"s] >> nth=1 >> internal:role=checkbox
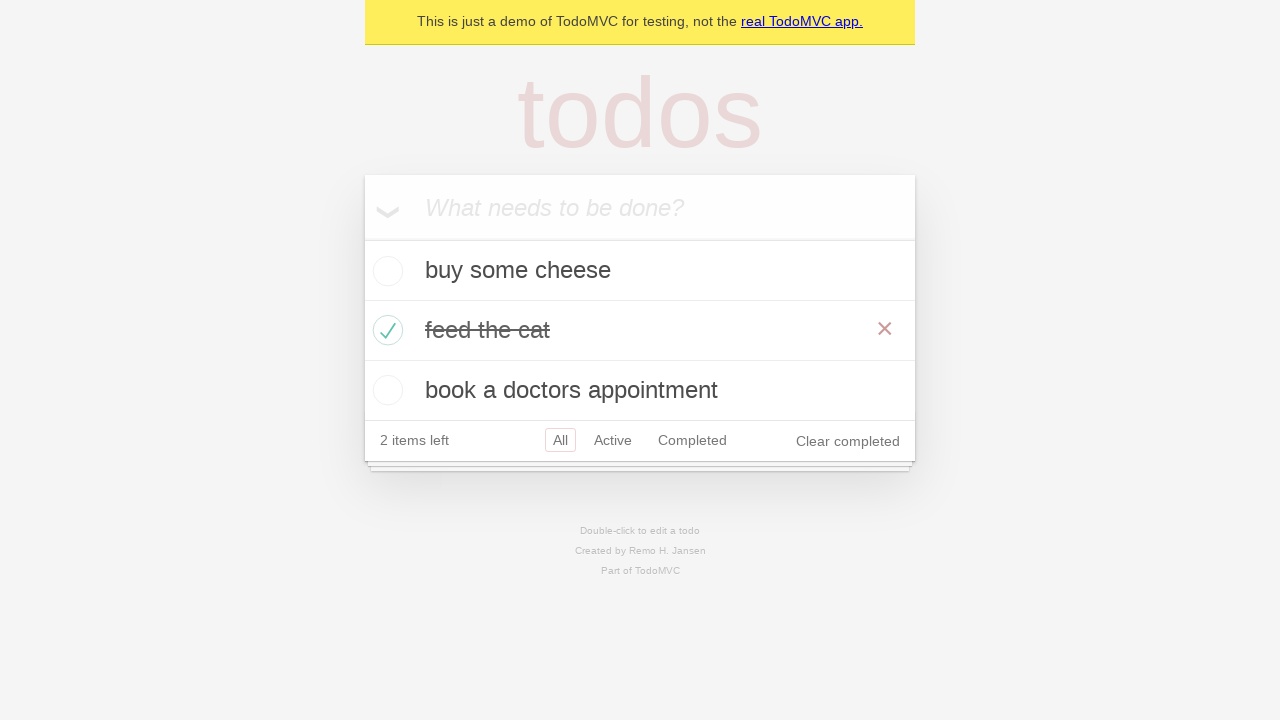

Clicked Active filter to show only active todos at (613, 440) on internal:role=link[name="Active"i]
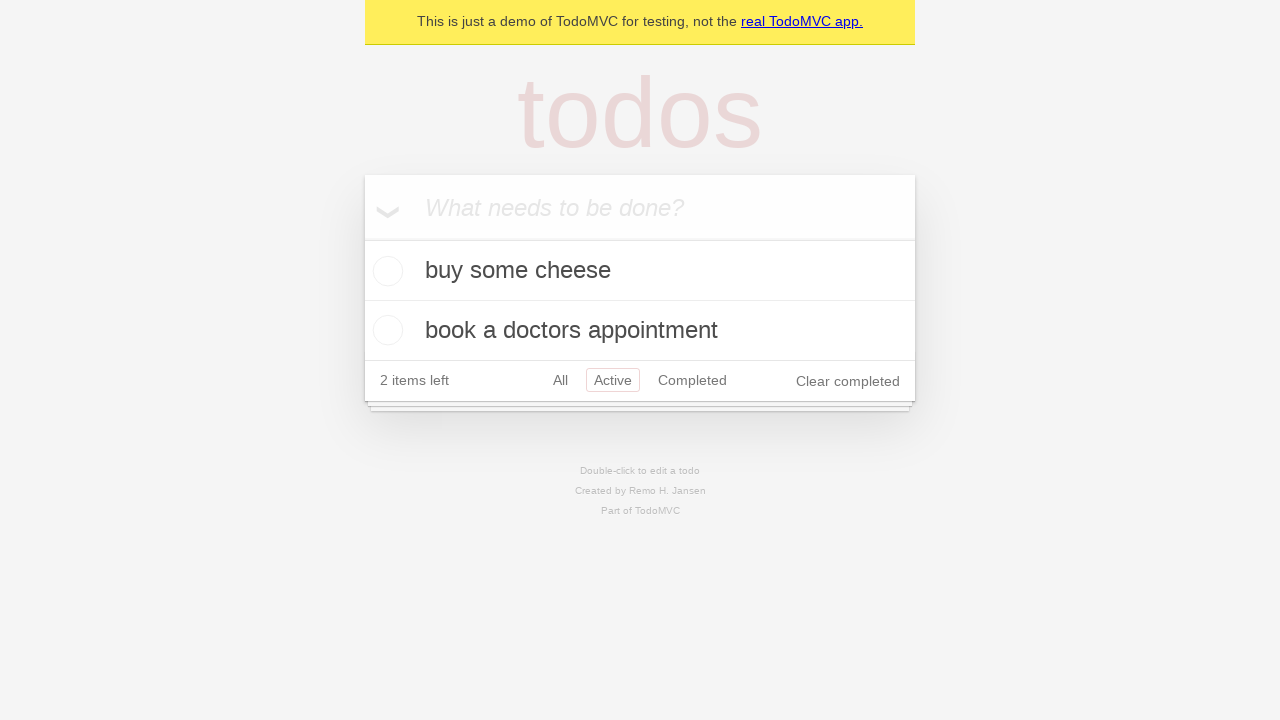

Clicked Completed filter to show only completed todos at (692, 380) on internal:role=link[name="Completed"i]
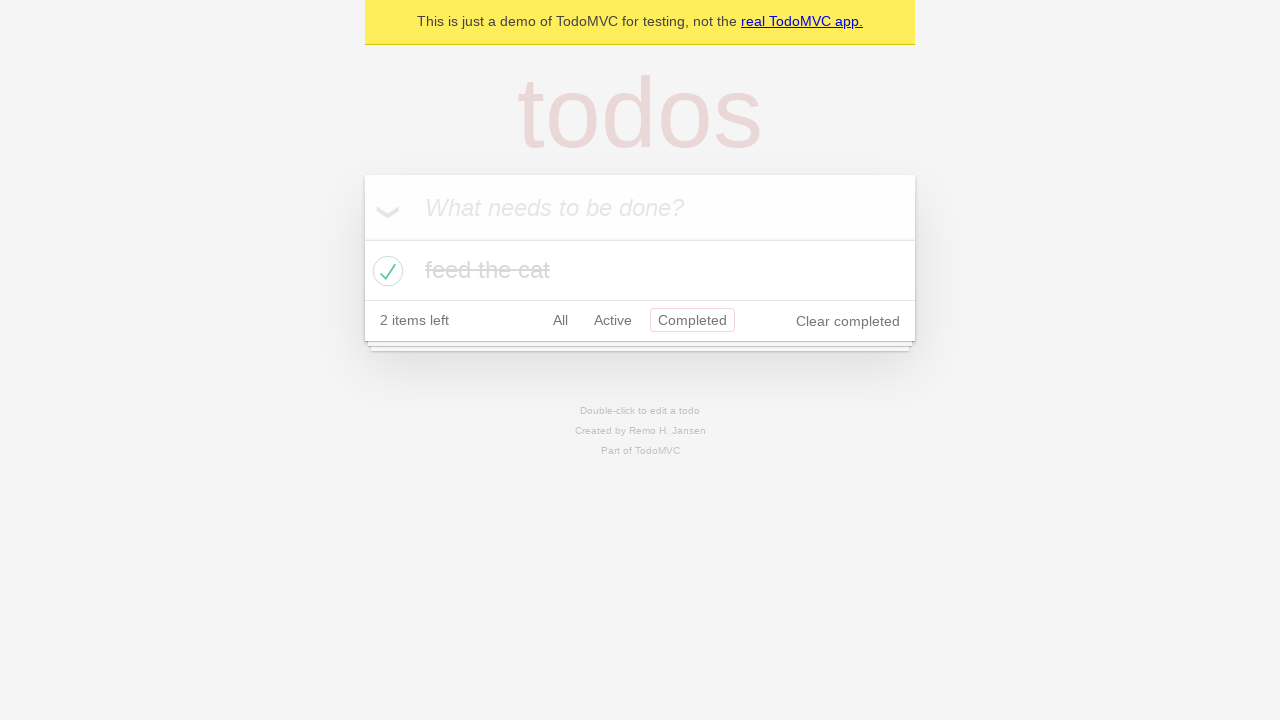

Clicked All filter to display all todo items at (560, 320) on internal:role=link[name="All"i]
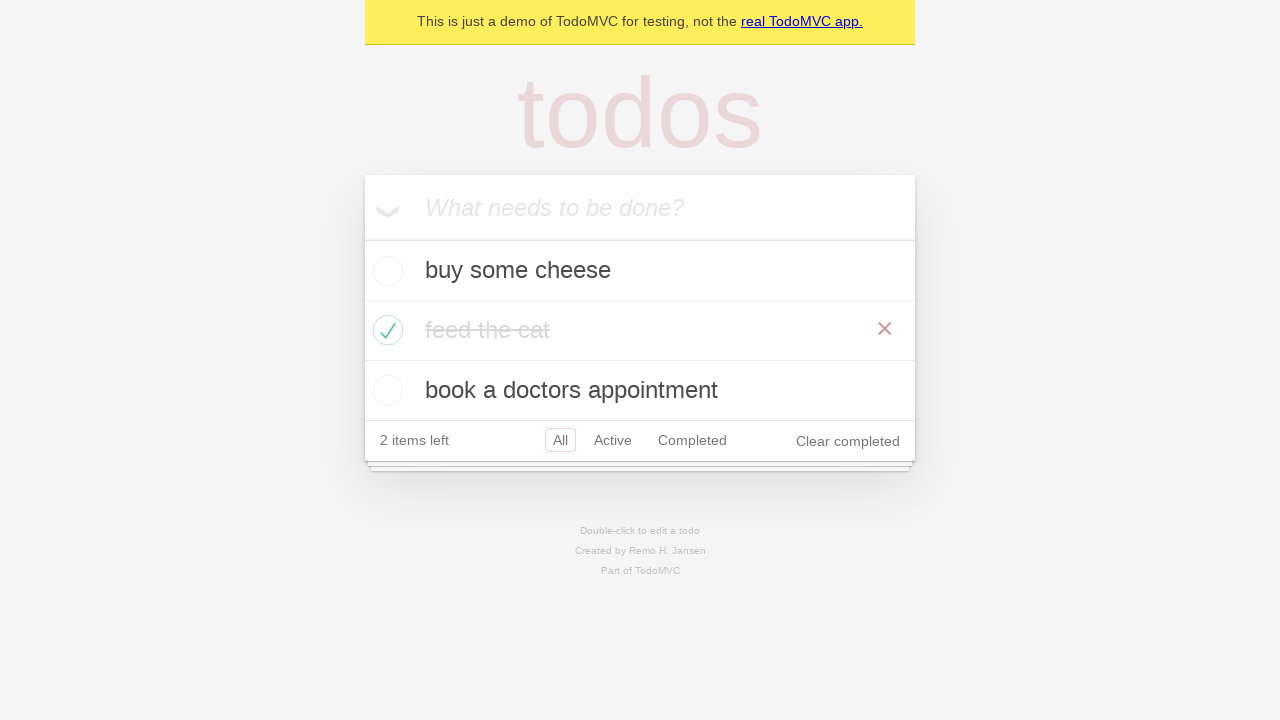

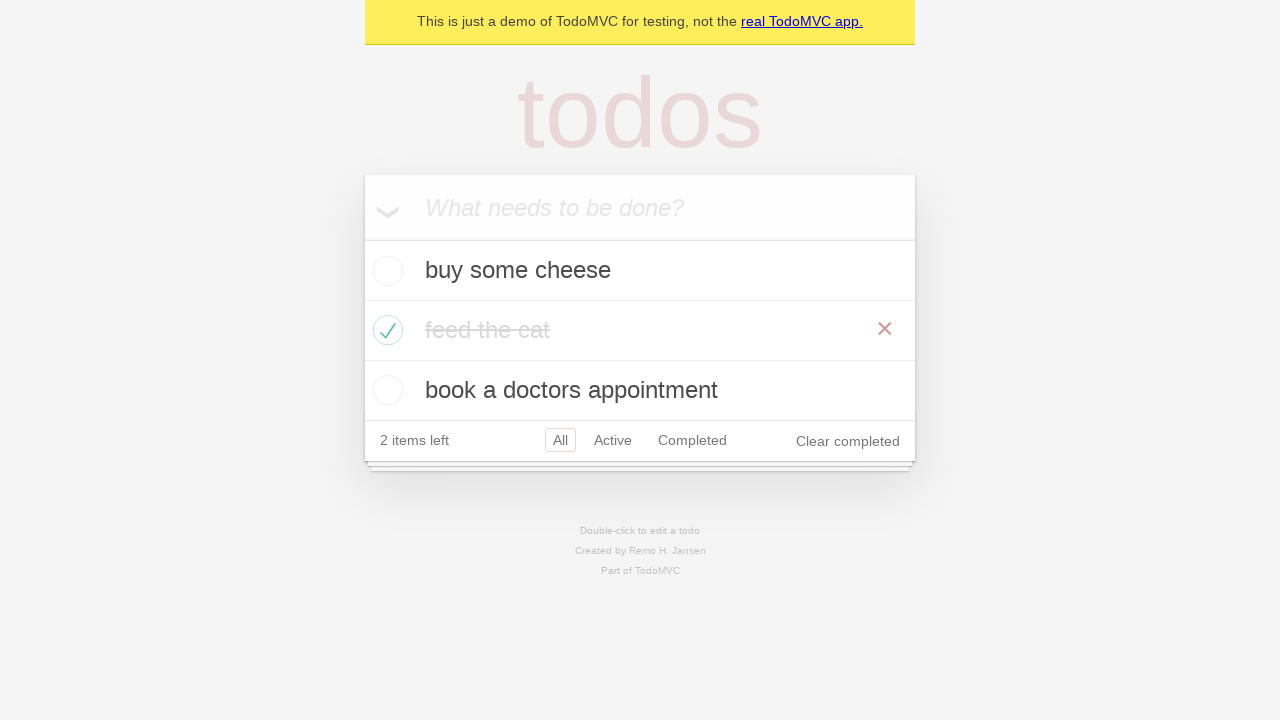